Tests that edits are saved when the edit textbox loses focus (blur).

Starting URL: https://demo.playwright.dev/todomvc

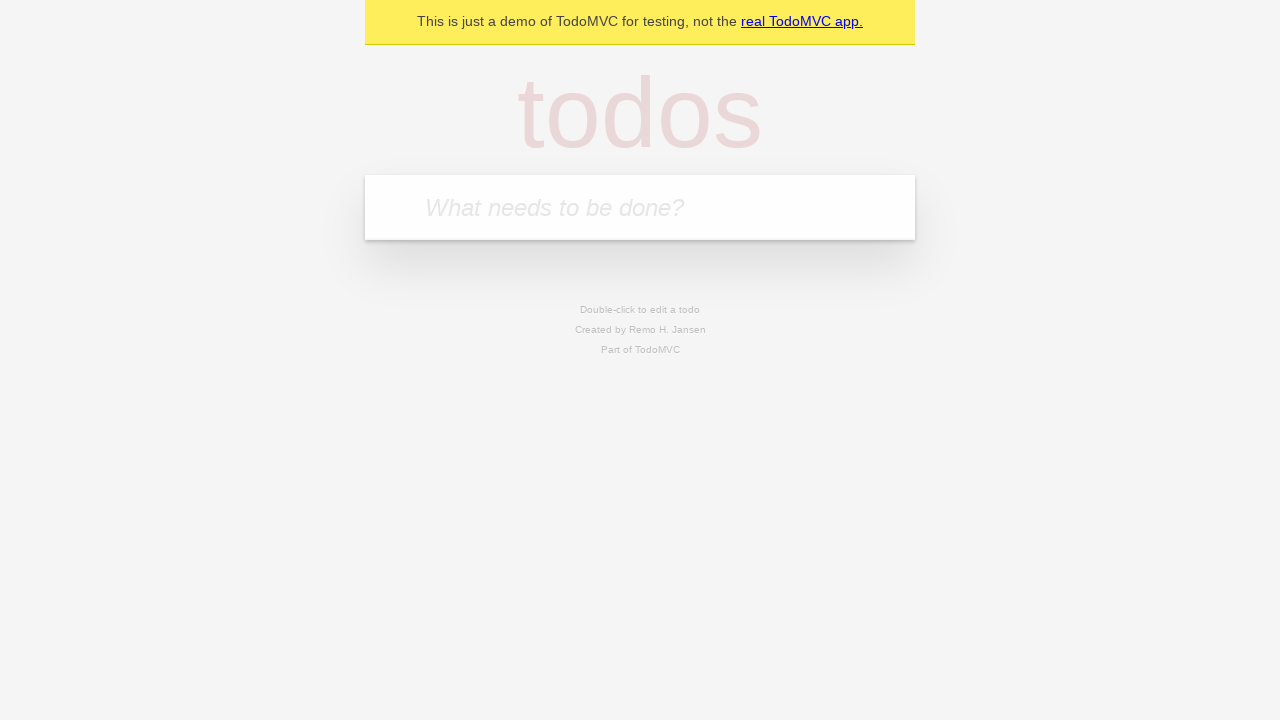

Filled todo input with 'buy some cheese' on internal:attr=[placeholder="What needs to be done?"i]
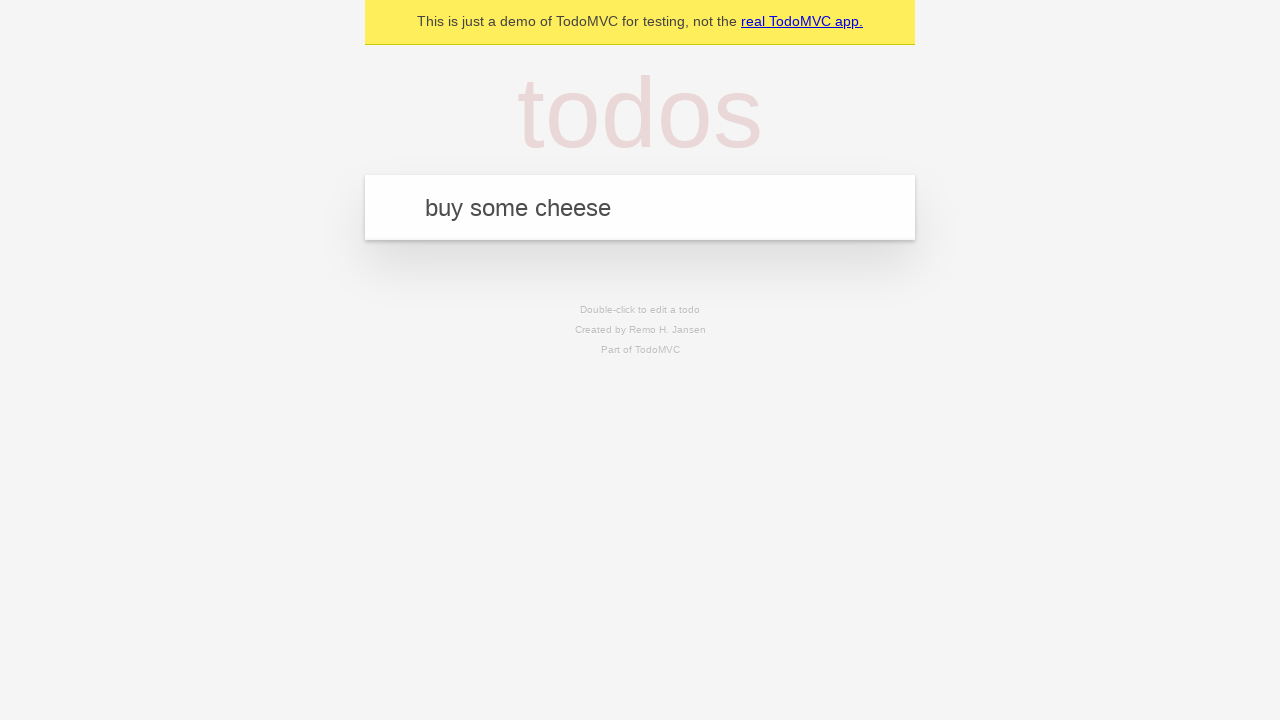

Pressed Enter to create first todo on internal:attr=[placeholder="What needs to be done?"i]
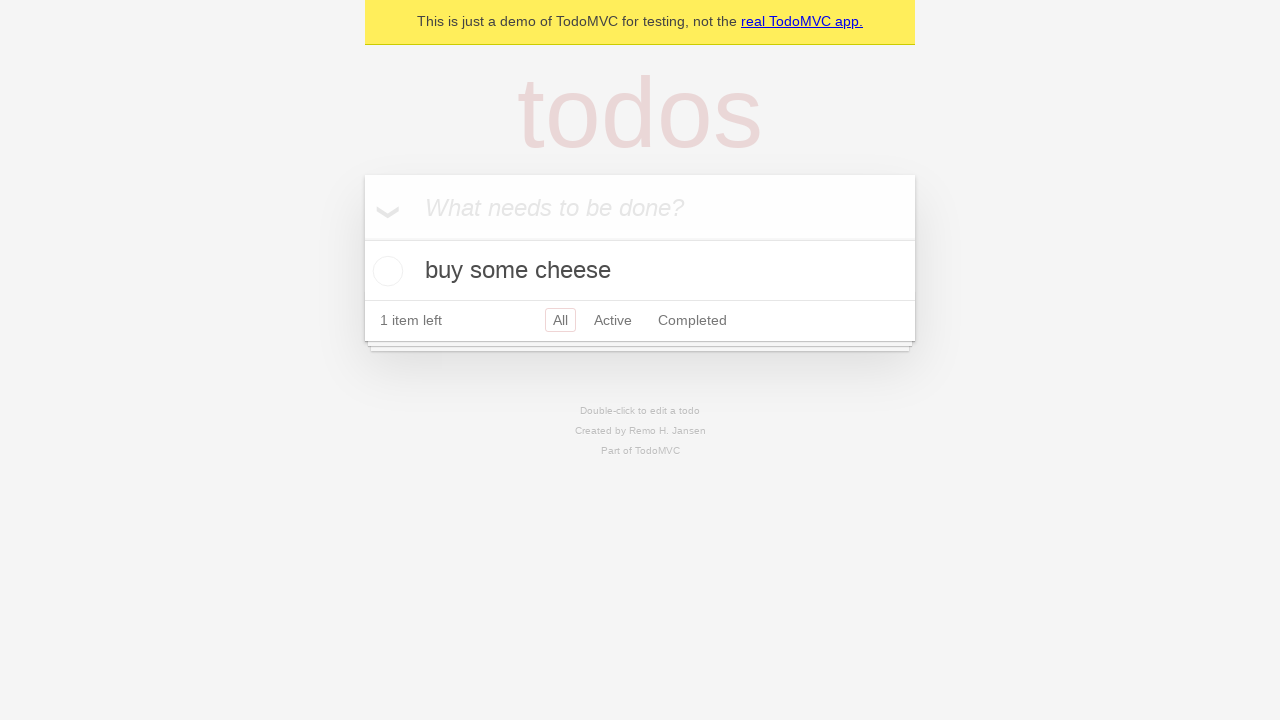

Filled todo input with 'feed the cat' on internal:attr=[placeholder="What needs to be done?"i]
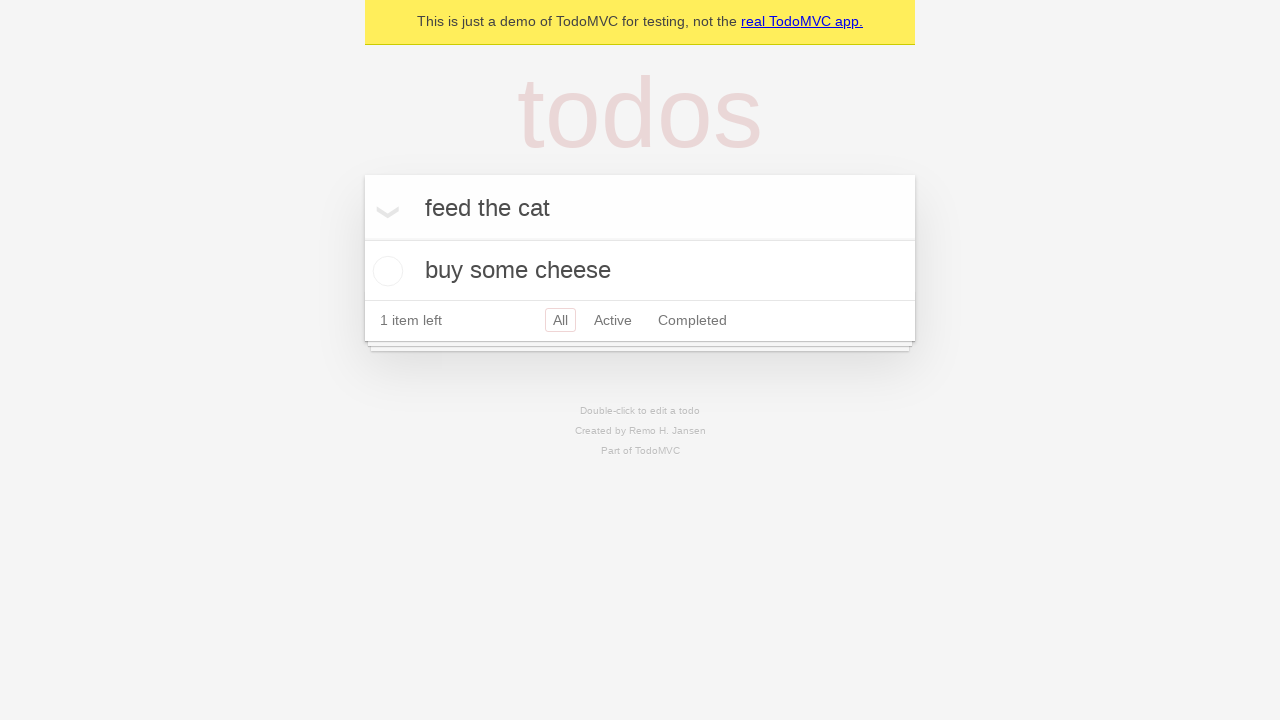

Pressed Enter to create second todo on internal:attr=[placeholder="What needs to be done?"i]
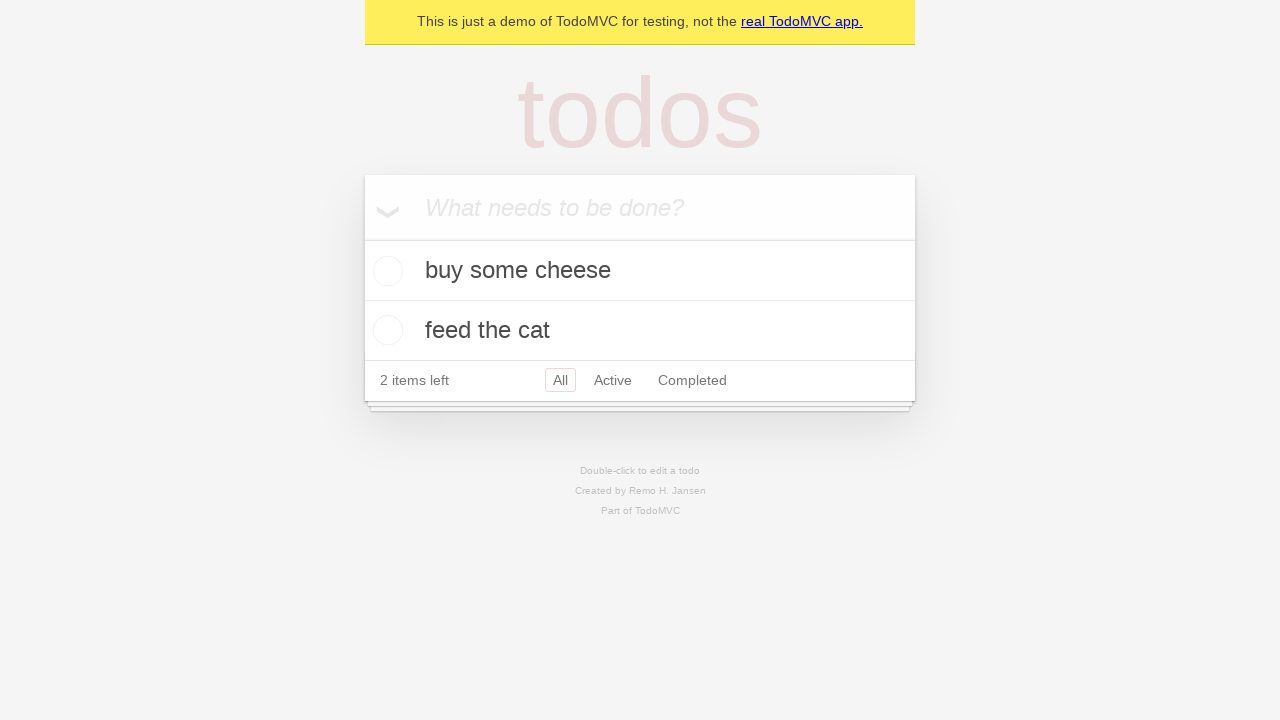

Filled todo input with 'book a doctors appointment' on internal:attr=[placeholder="What needs to be done?"i]
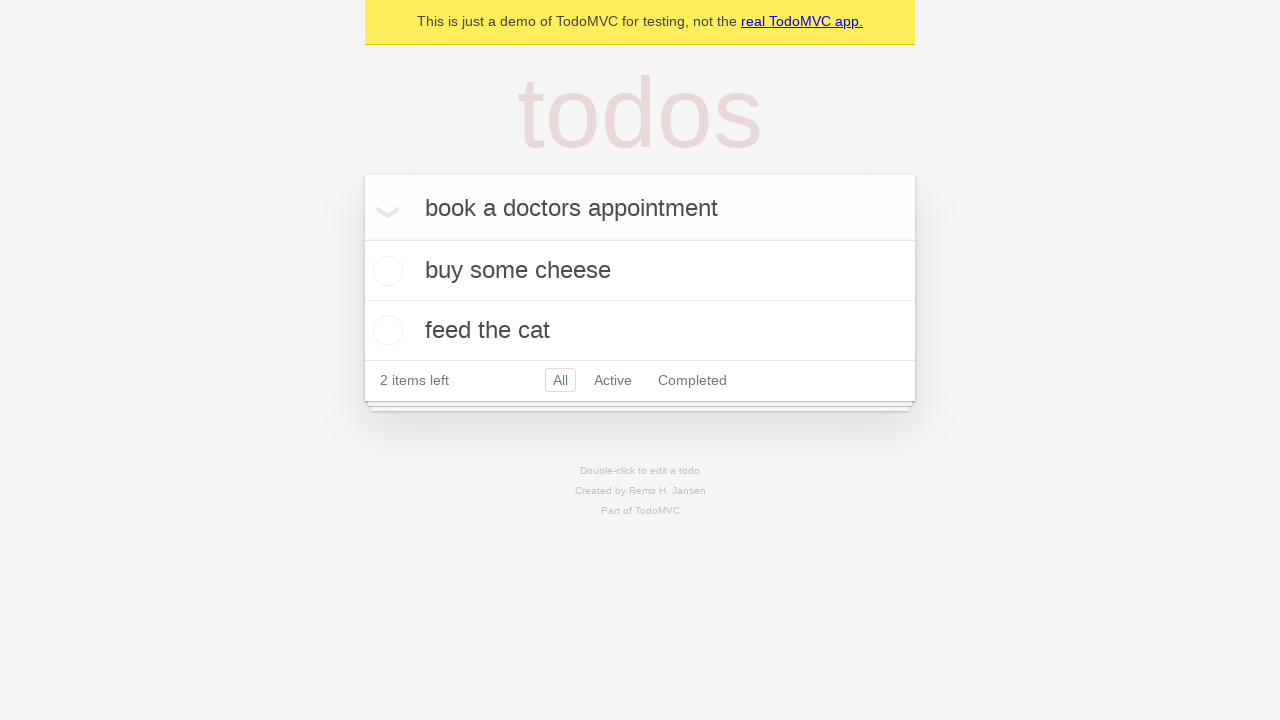

Pressed Enter to create third todo on internal:attr=[placeholder="What needs to be done?"i]
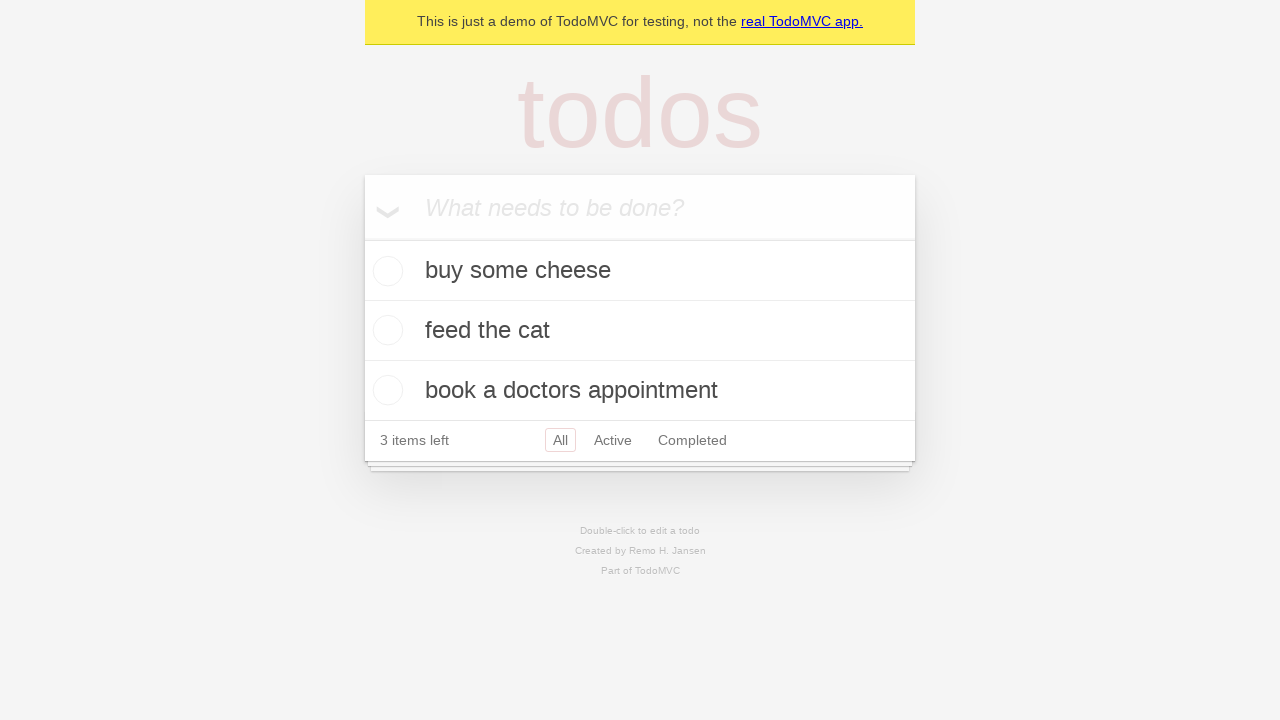

Double-clicked second todo item to enter edit mode at (640, 331) on internal:testid=[data-testid="todo-item"s] >> nth=1
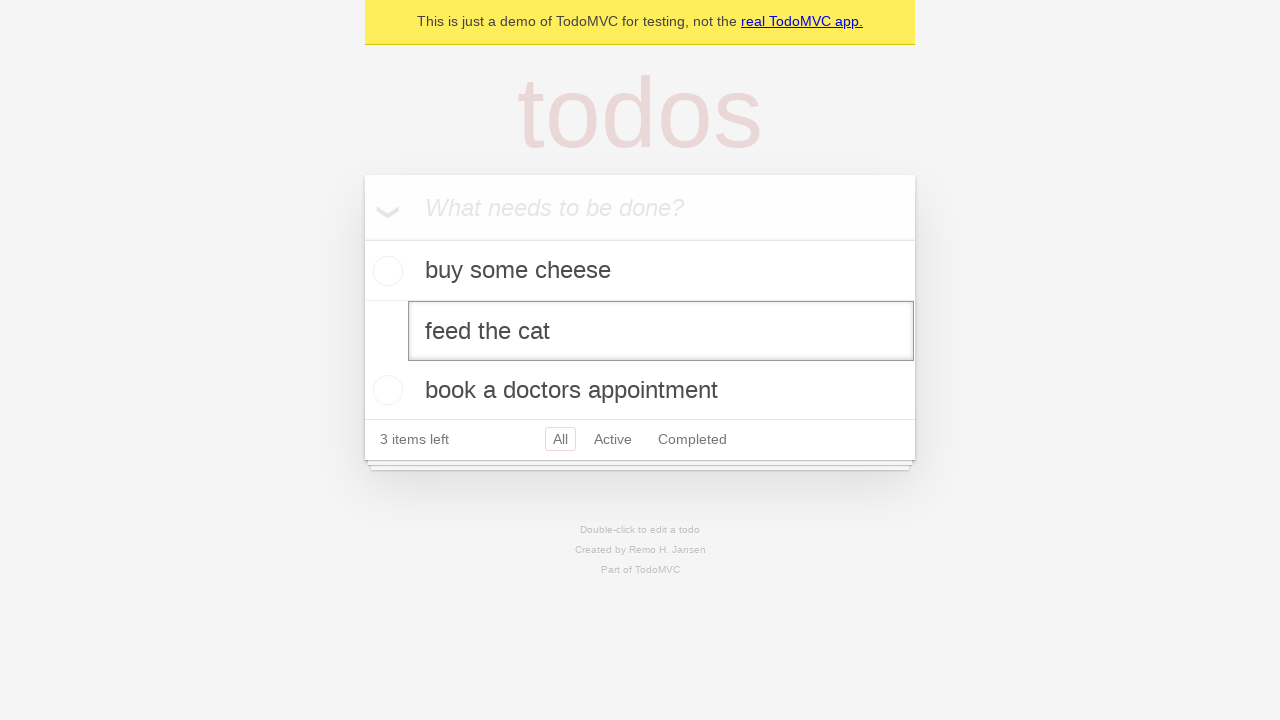

Filled edit textbox with 'buy some sausages' on internal:testid=[data-testid="todo-item"s] >> nth=1 >> internal:role=textbox[nam
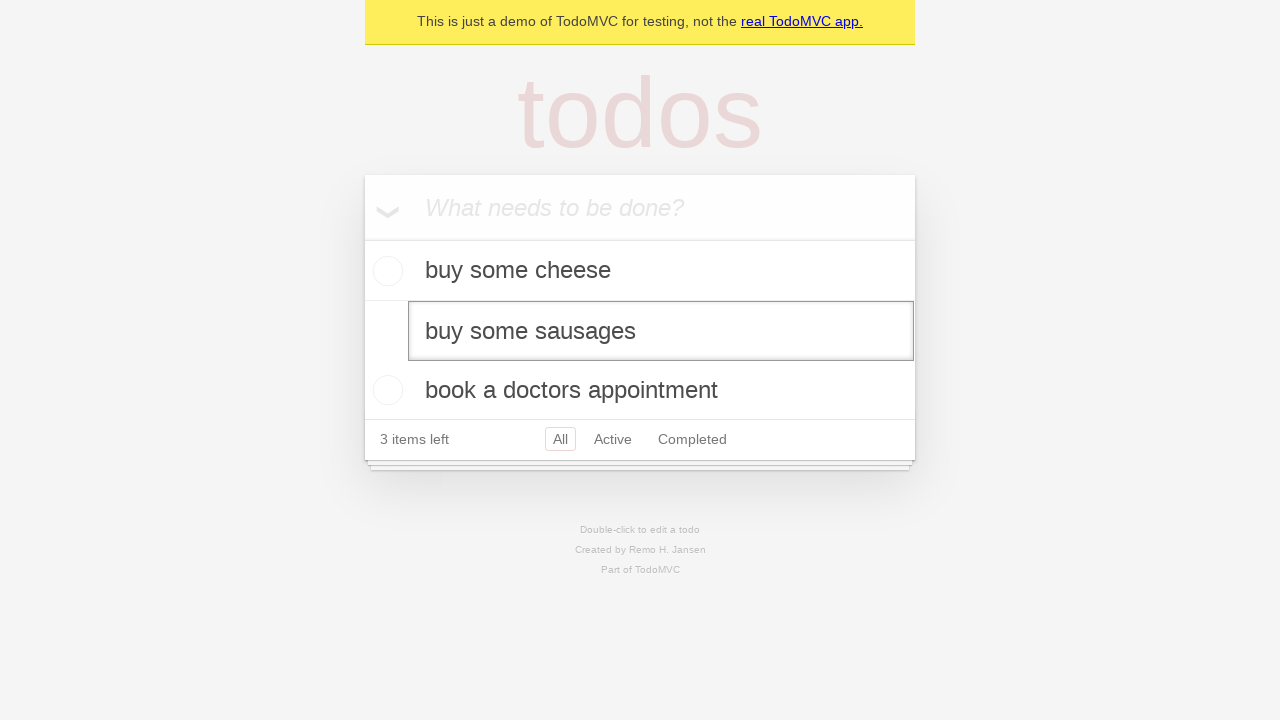

Dispatched blur event to save edits
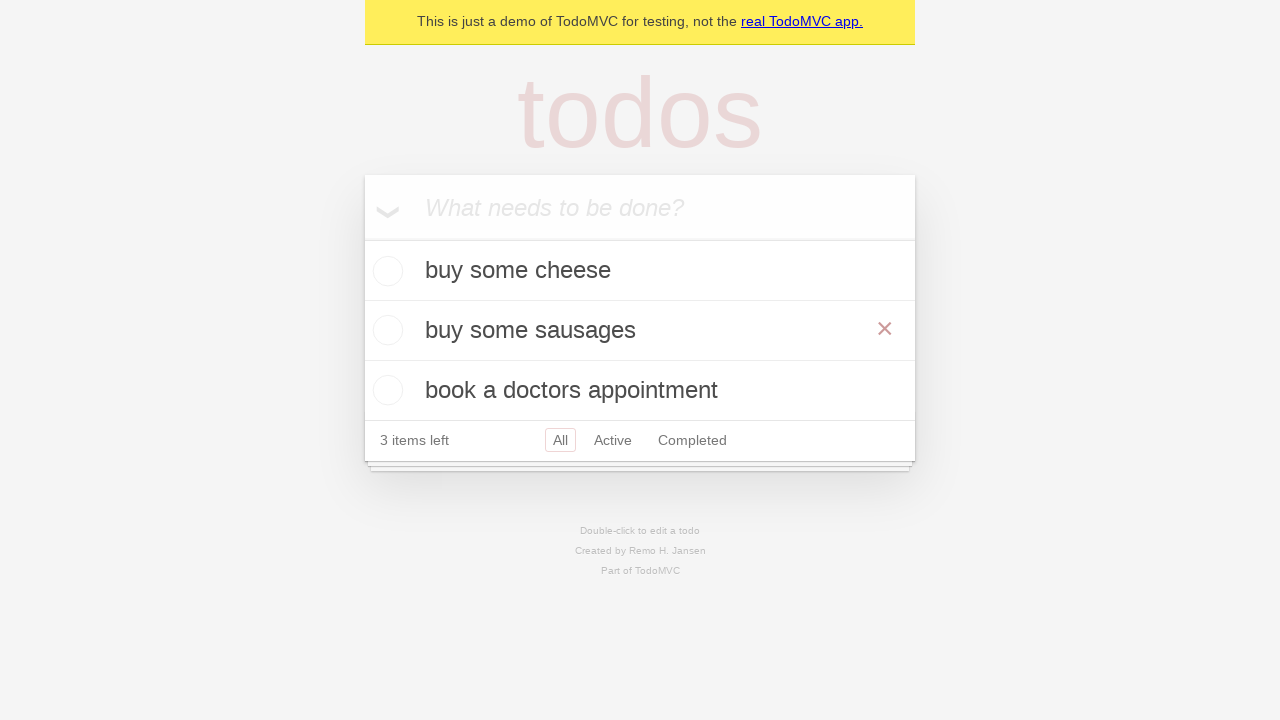

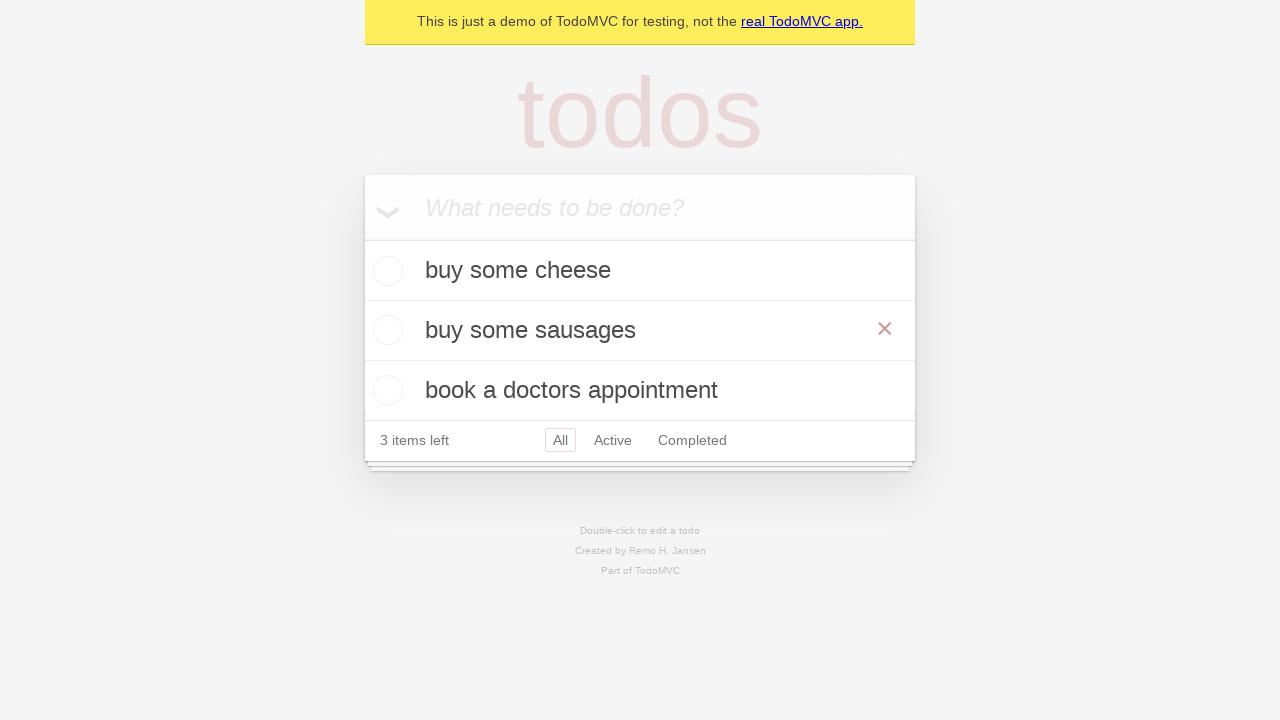